Tests switching to an iframe by name and filling a last name field inside the frame

Starting URL: https://letcode.in/frame

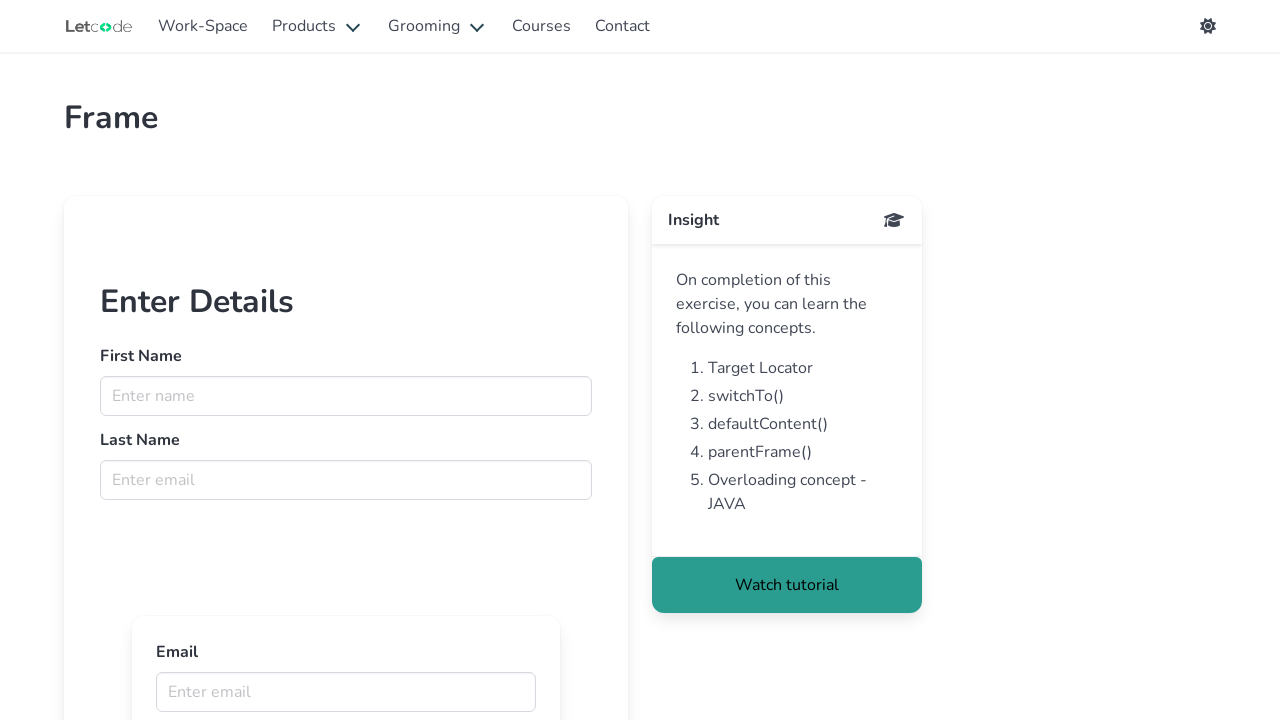

Navigated to https://letcode.in/frame
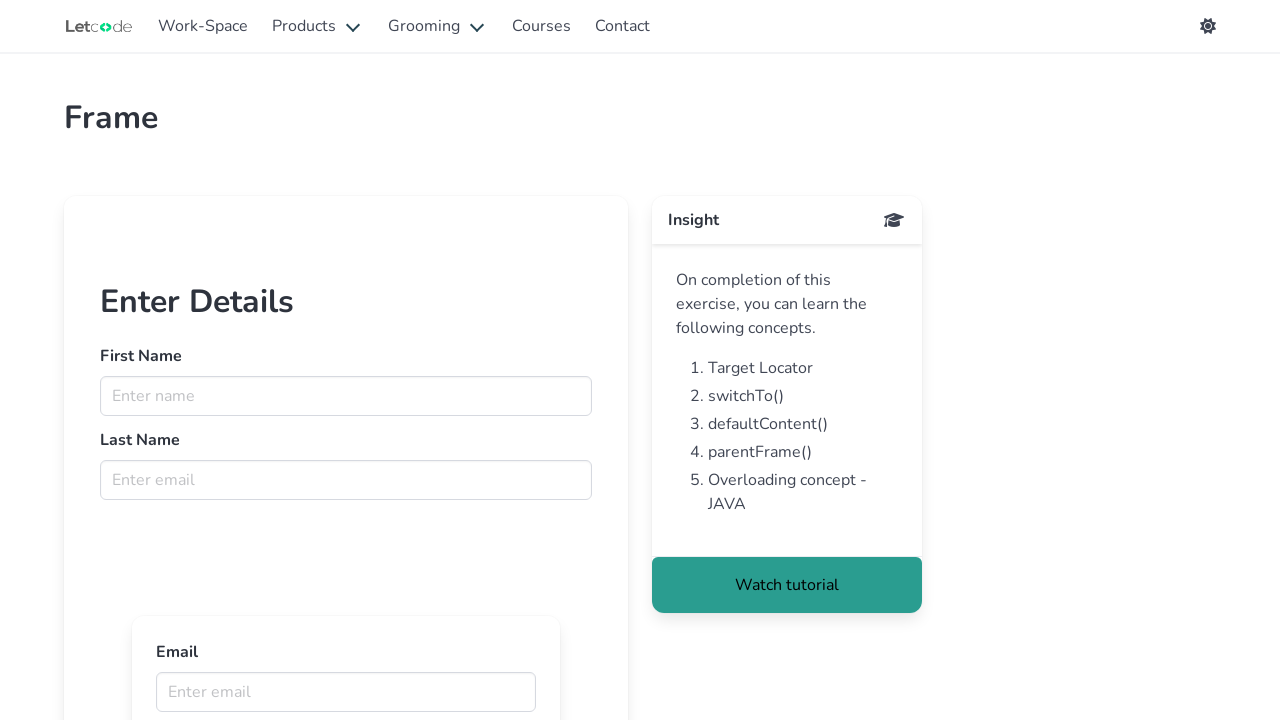

Located iframe with name 'firstFr'
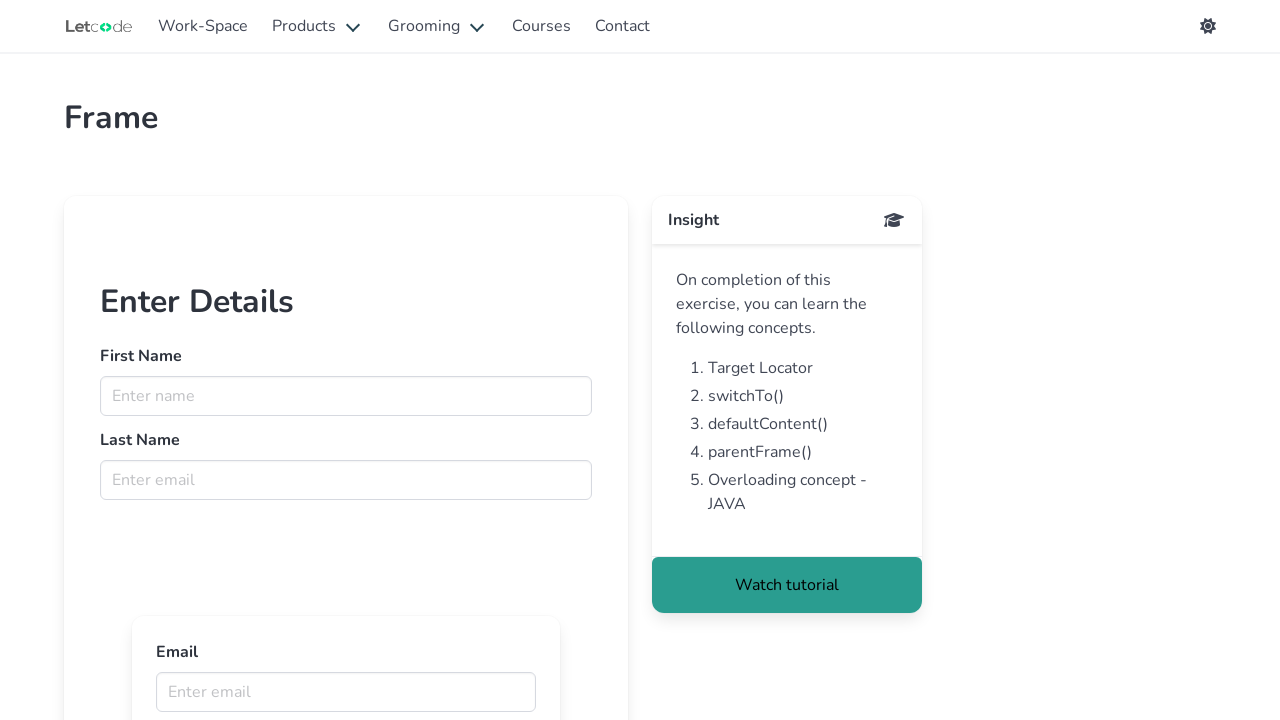

Filled last name field with 'DN' inside iframe on iframe[name='firstFr'] >> internal:control=enter-frame >> input[name='lname']
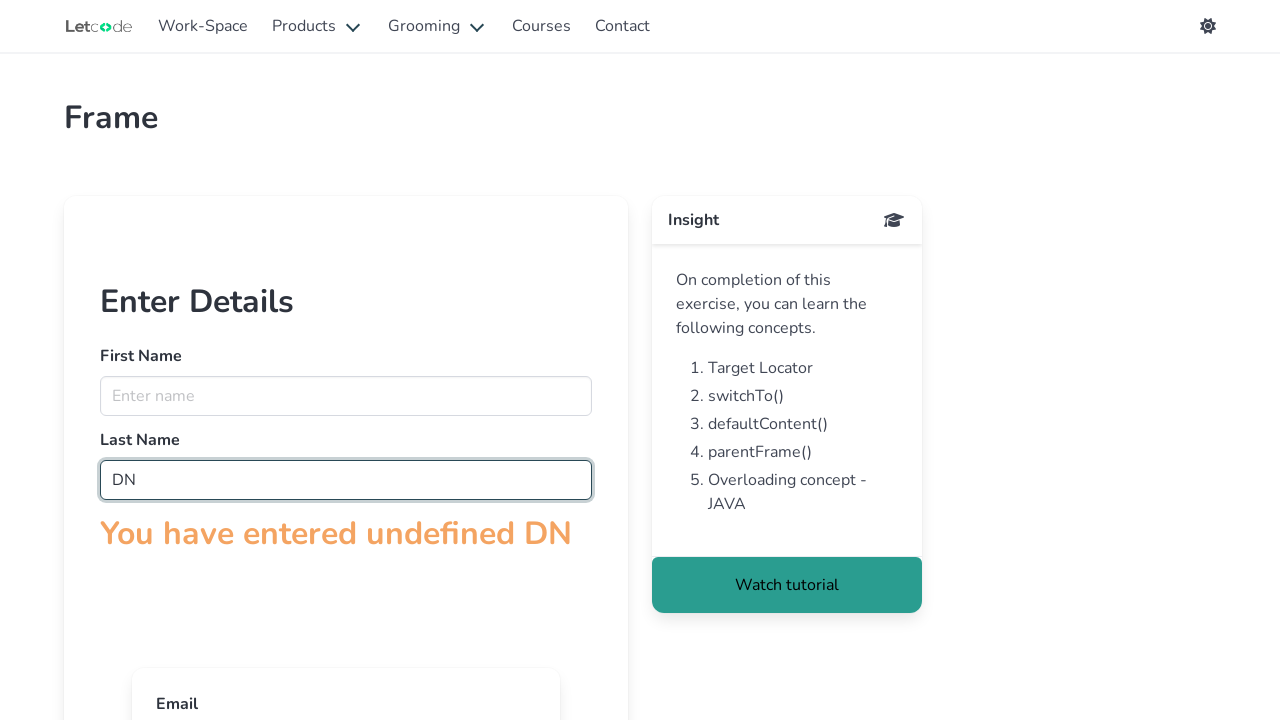

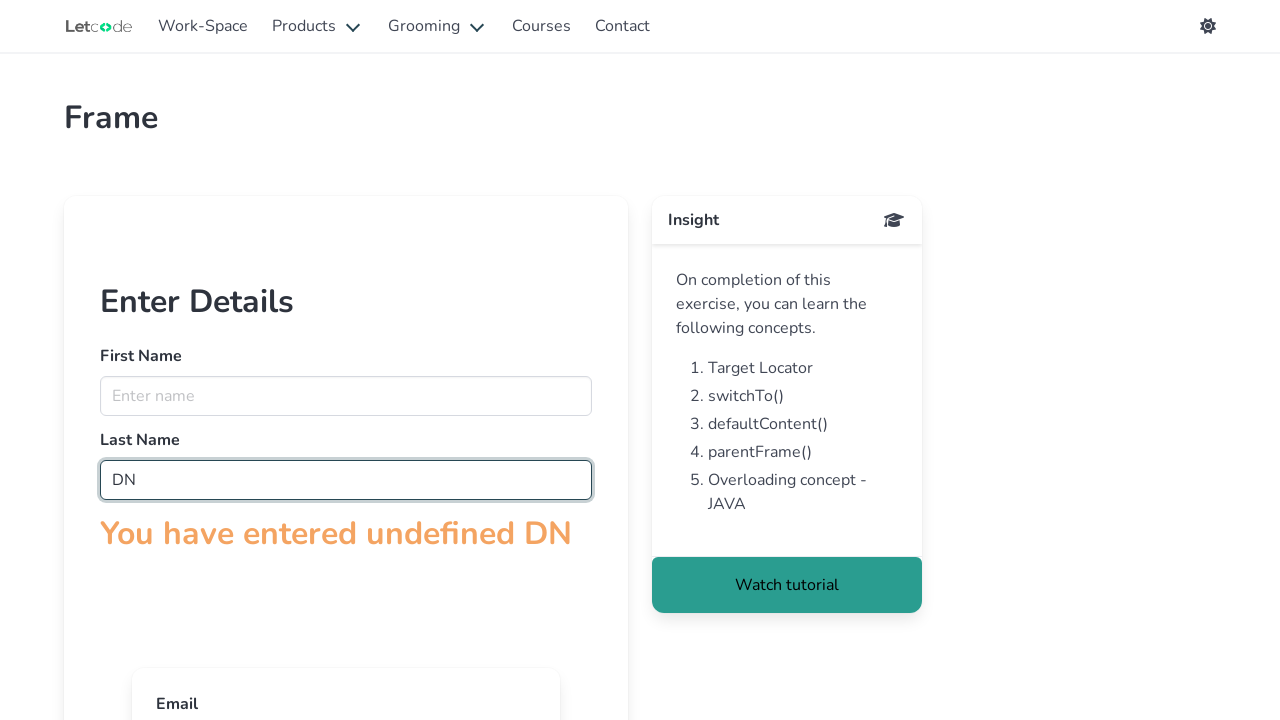